Navigates to omayo blog page and verifies the page title using various assertions

Starting URL: https://omayo.blogspot.com

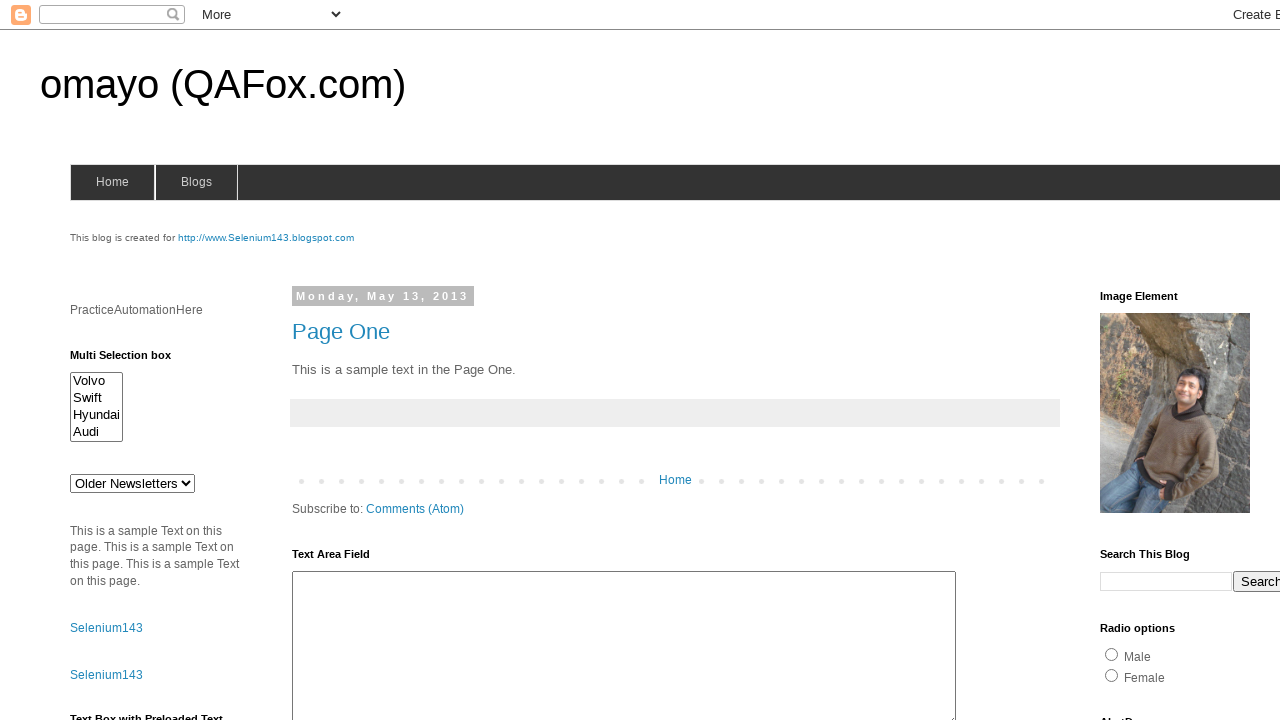

Navigated to https://omayo.blogspot.com
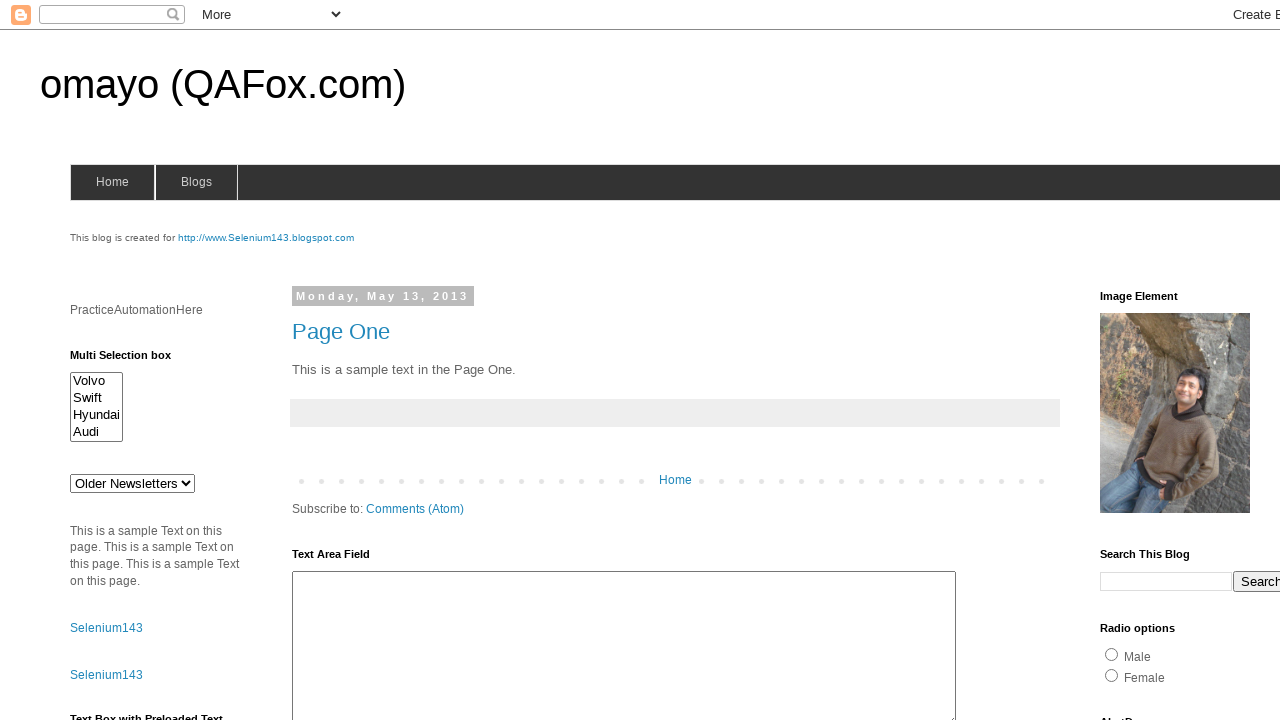

Retrieved page title
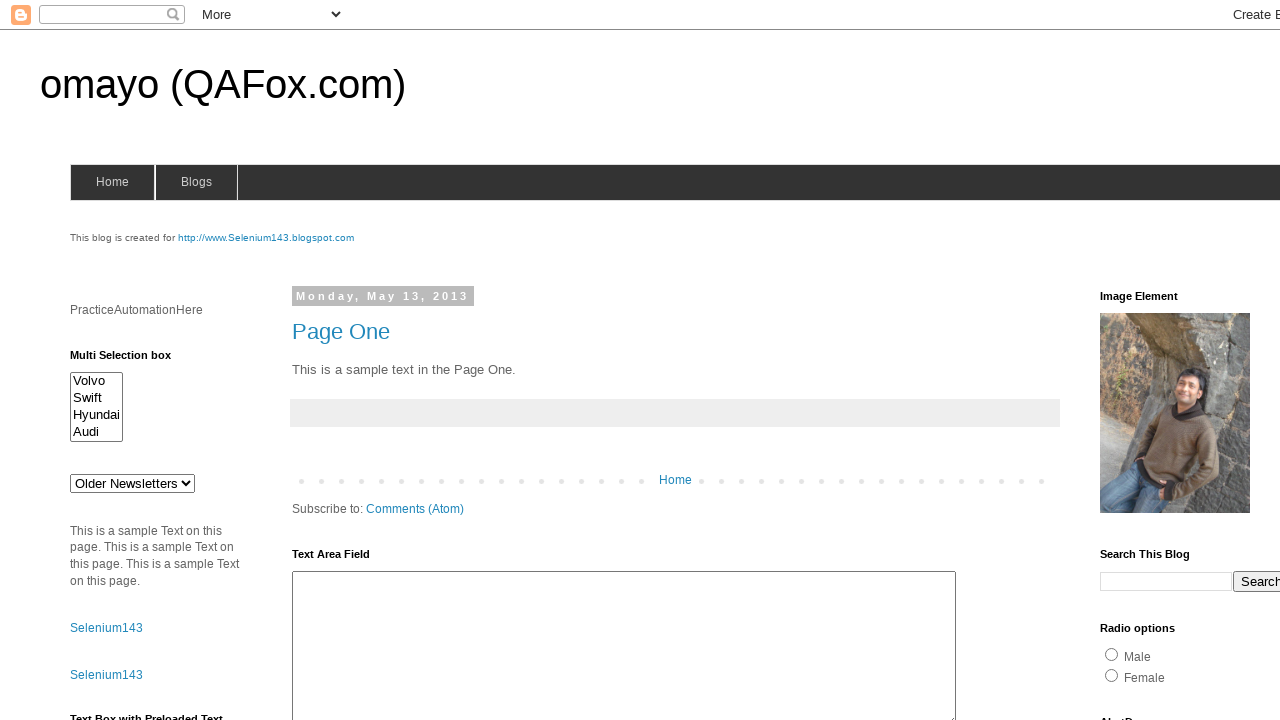

Verified page title matches 'omayo (QAFox.com)'
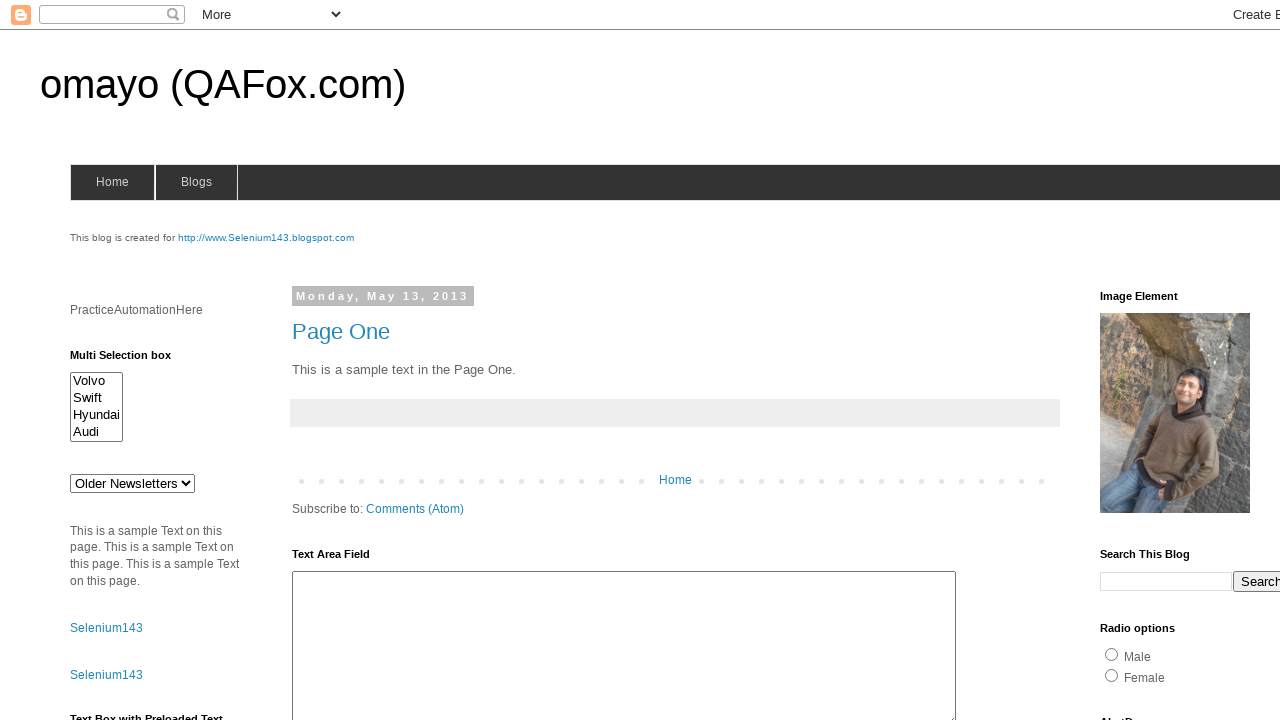

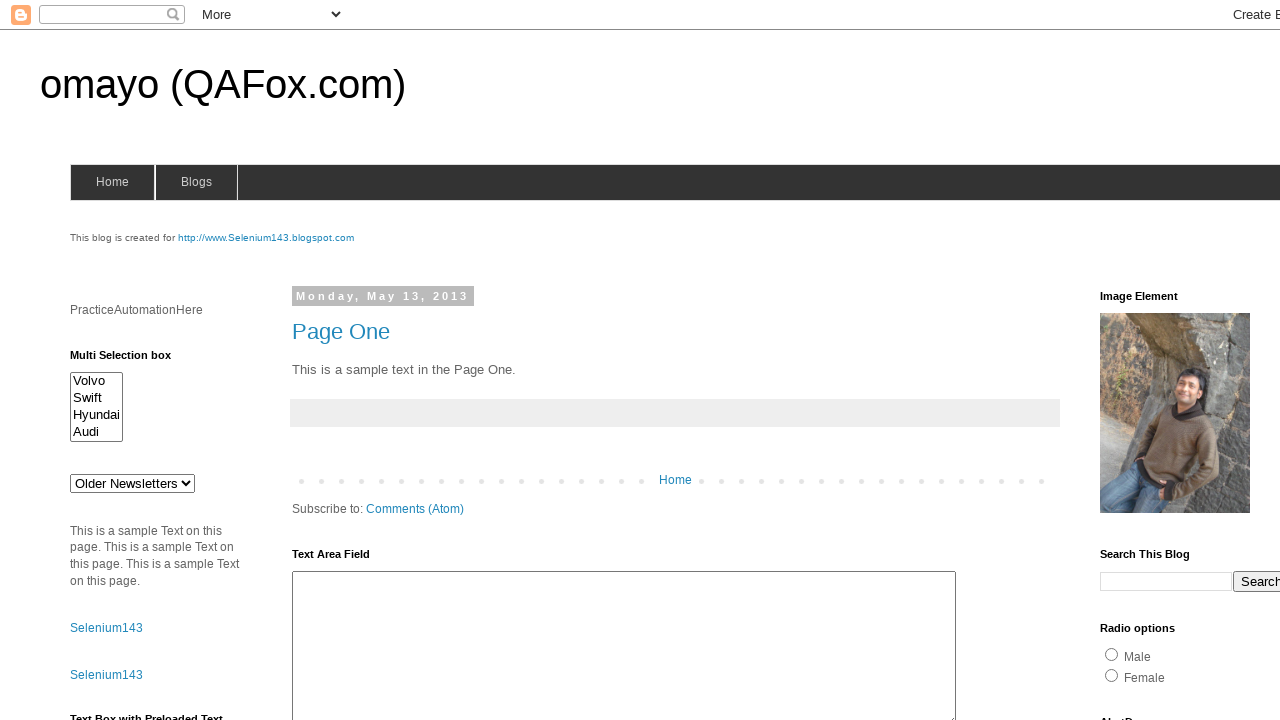